Tests the D2 language playground by filling code into the editor, clicking the compile button, waiting for compilation to complete, and selecting a theme from the theme menu.

Starting URL: https://play.d2lang.com

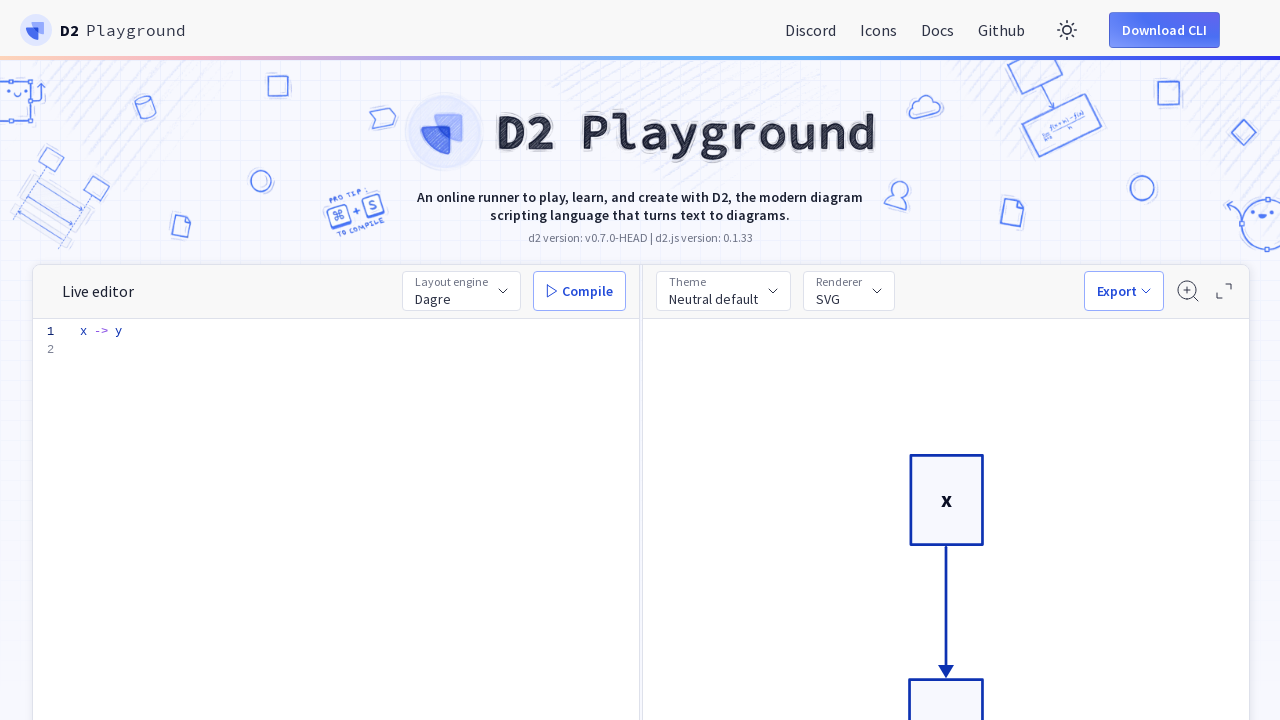

Filled code editor with D2 sequence diagram code on #editor-main > div > div.overflow-guard > textarea
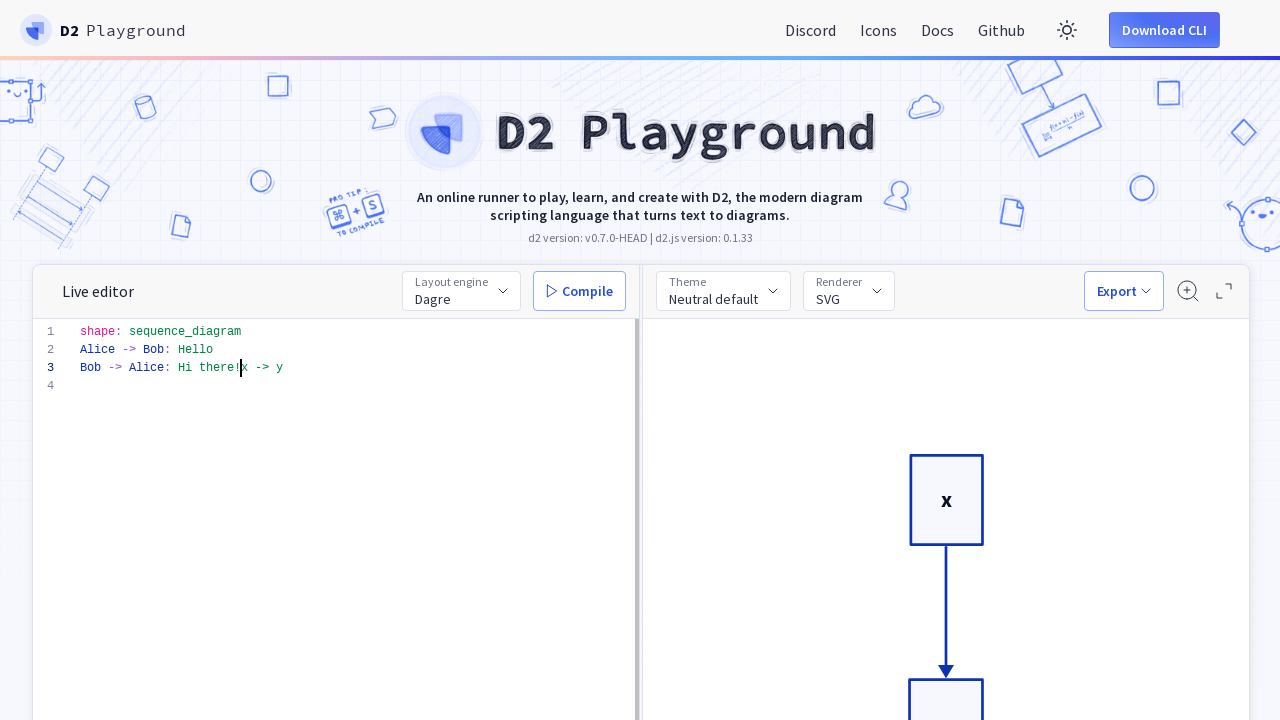

Clicked compile button to compile D2 code at (580, 291) on #compile-btn
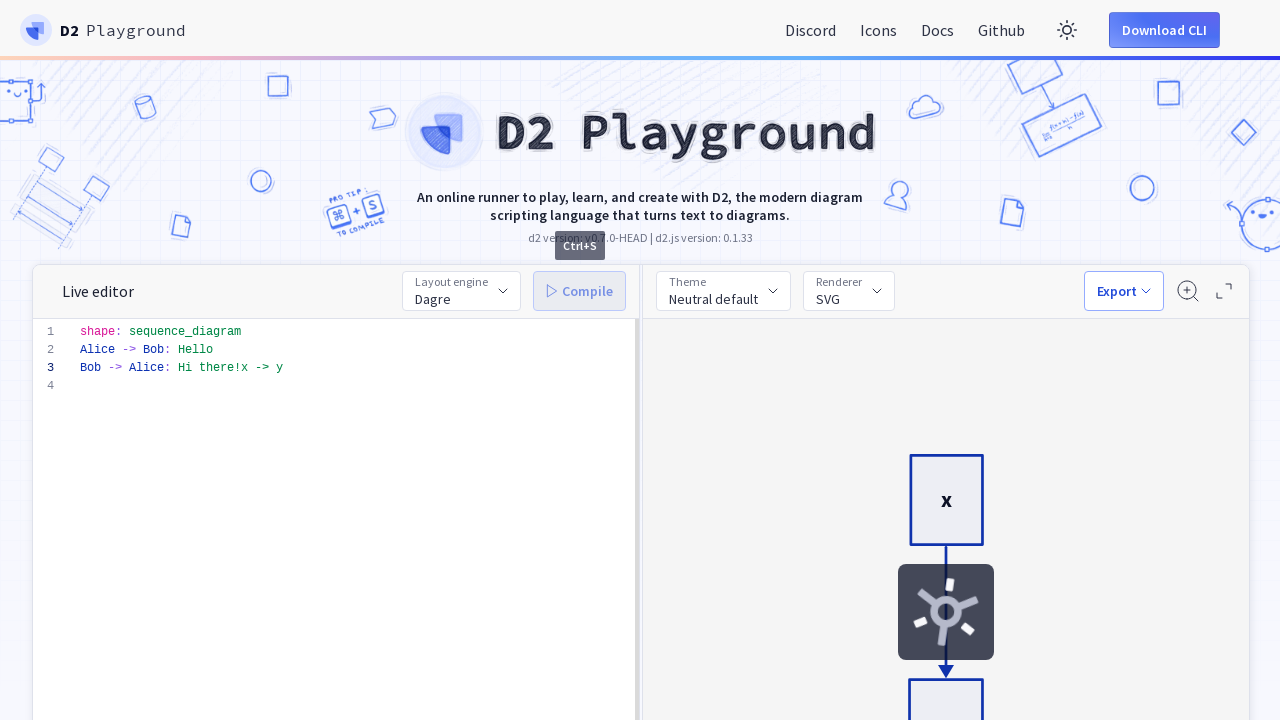

Compilation completed and theme button became available
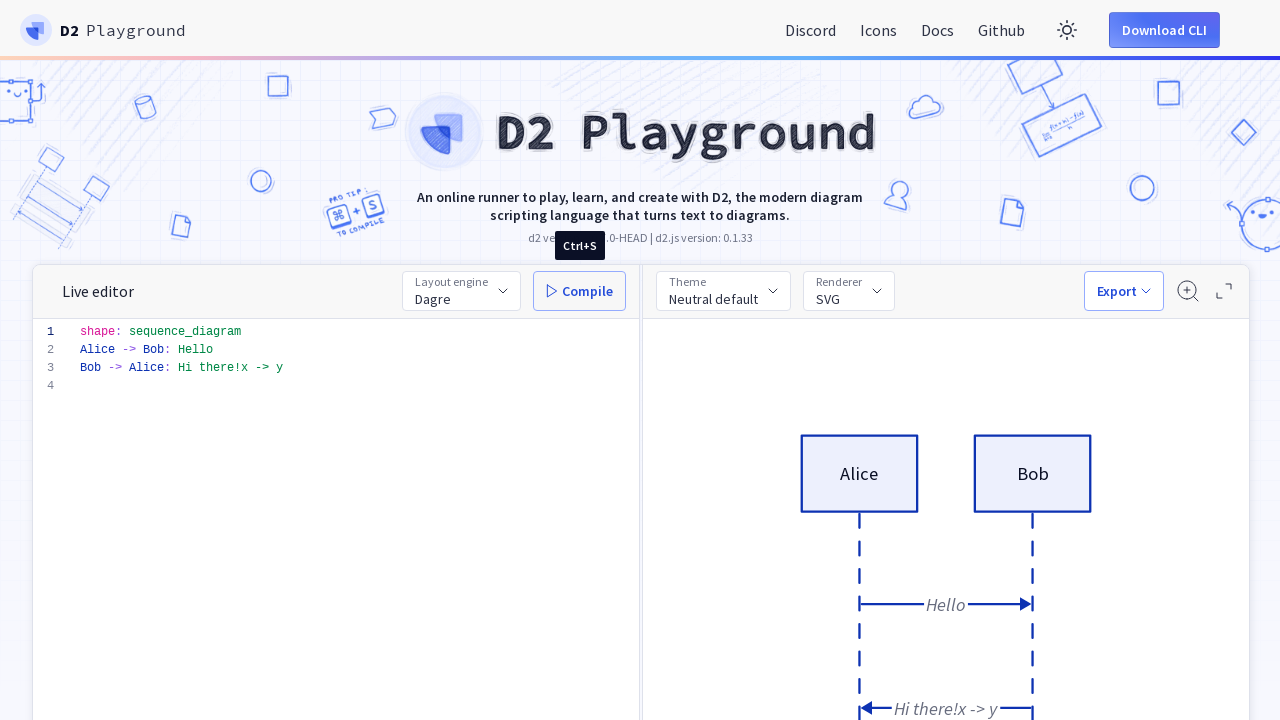

Clicked theme button to open theme menu at (723, 291) on #theme-btn
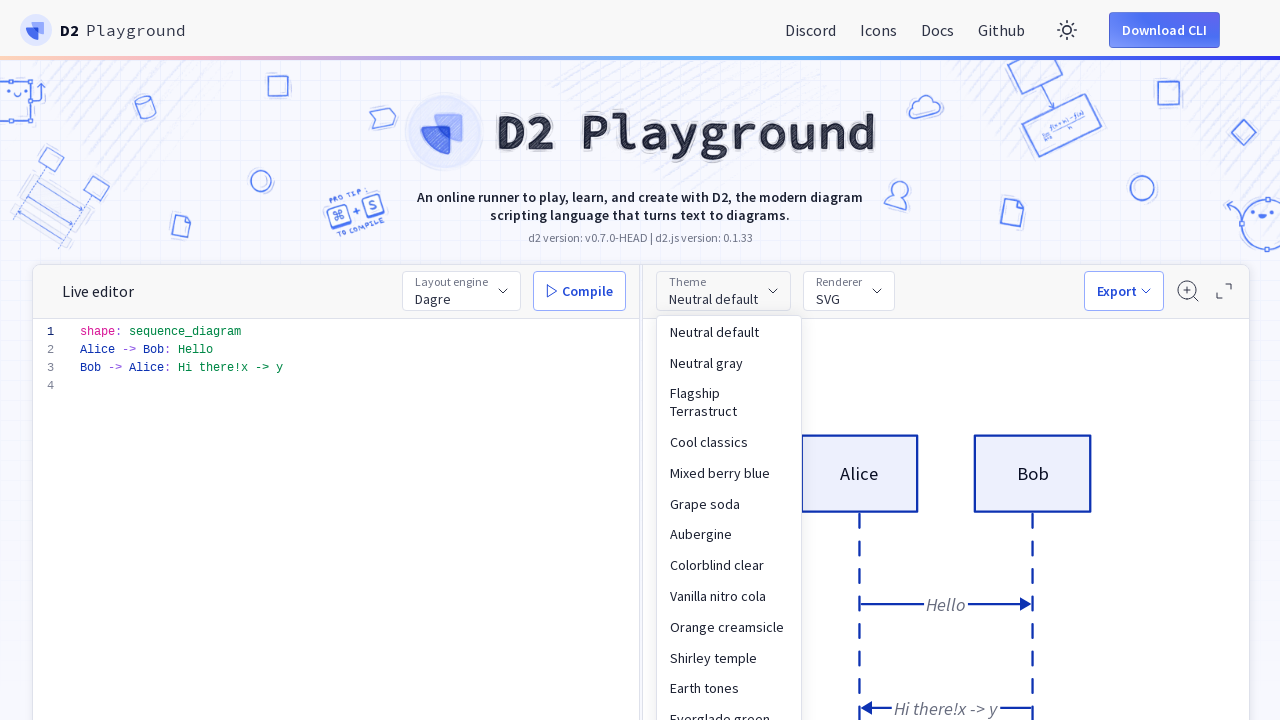

Selected 'Neutral gray' theme from theme menu at (729, 363) on text=Neutral gray
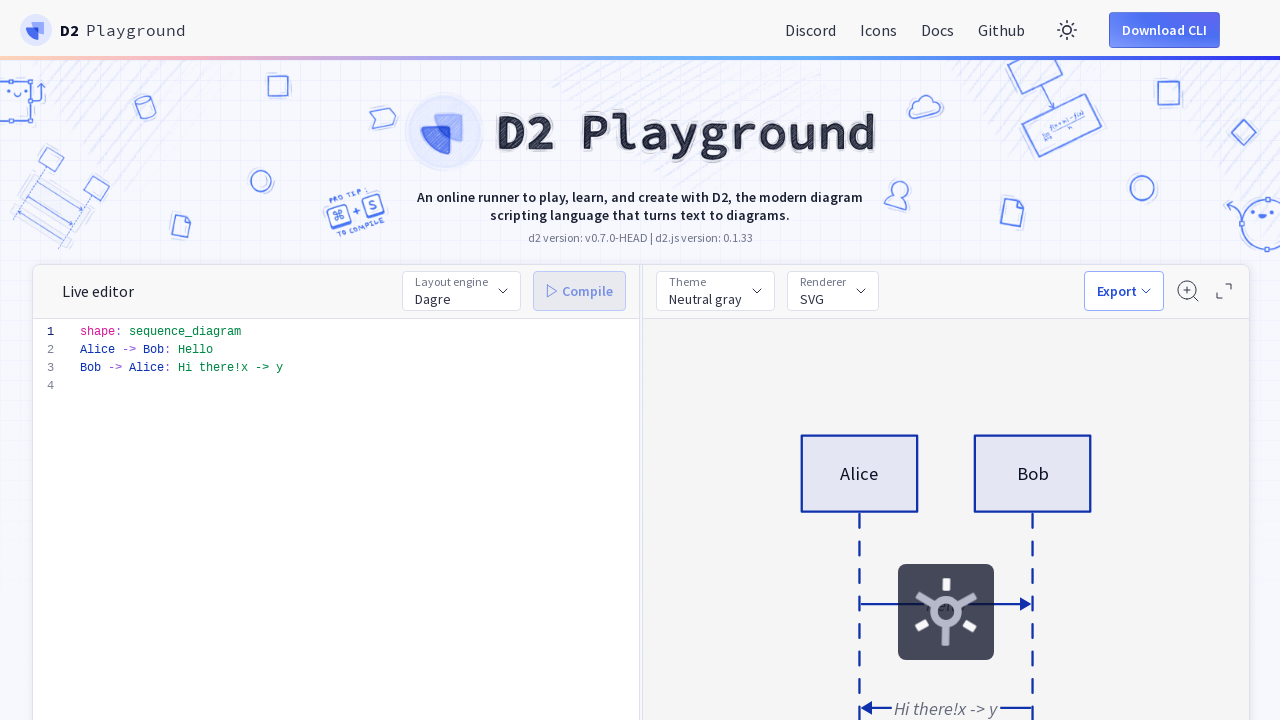

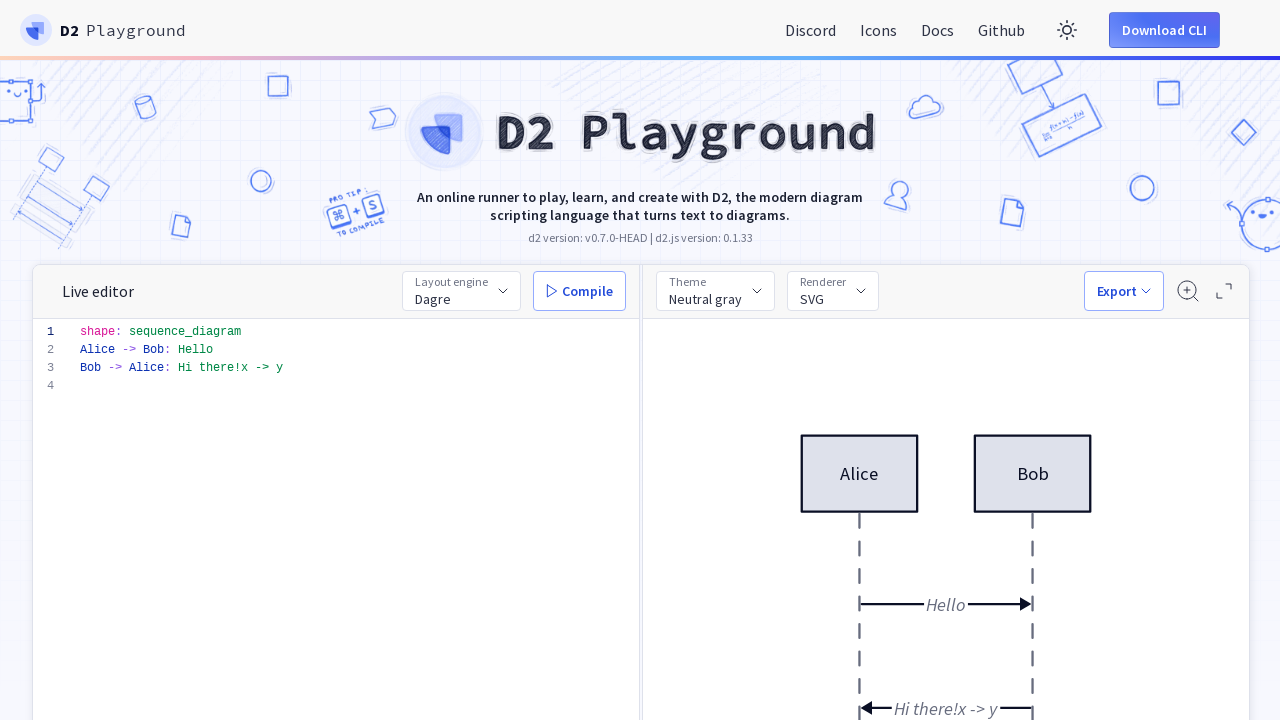